Verifies that the main page of the website returns a 200 status code, confirming the page is active and accessible.

Starting URL: https://www.mosionroata.ro/

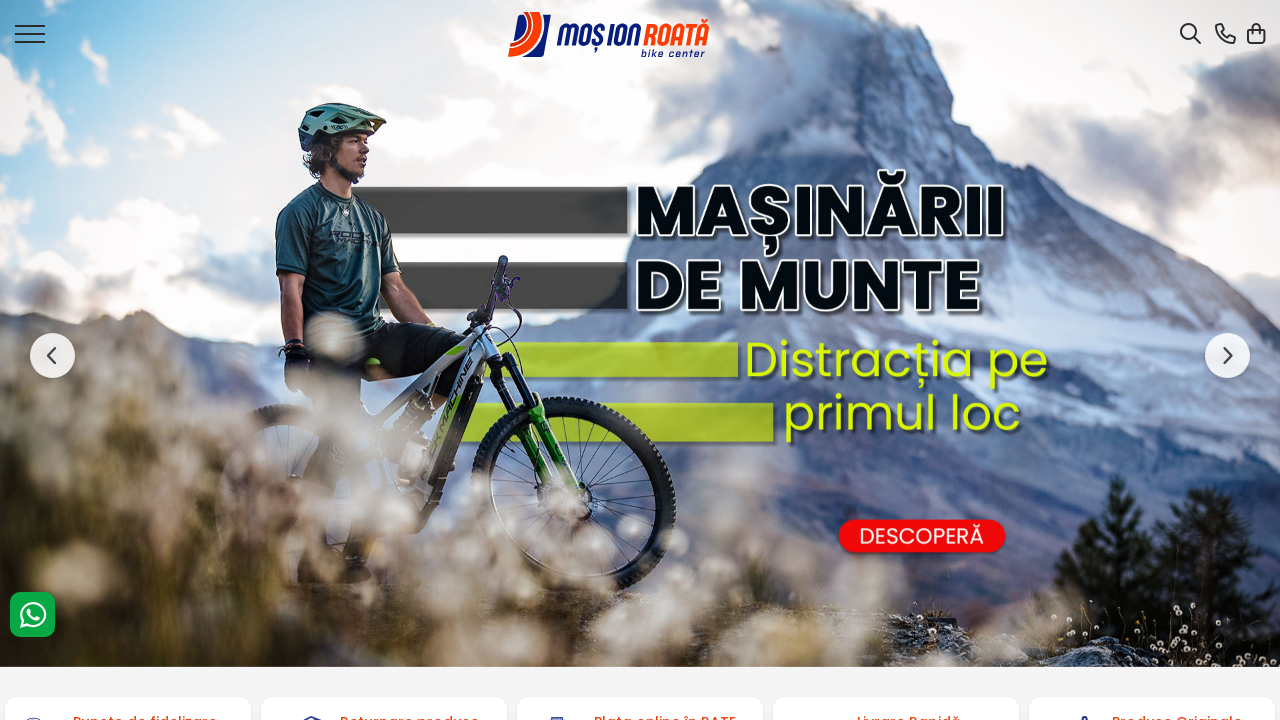

Waited for page to reach domcontentloaded state
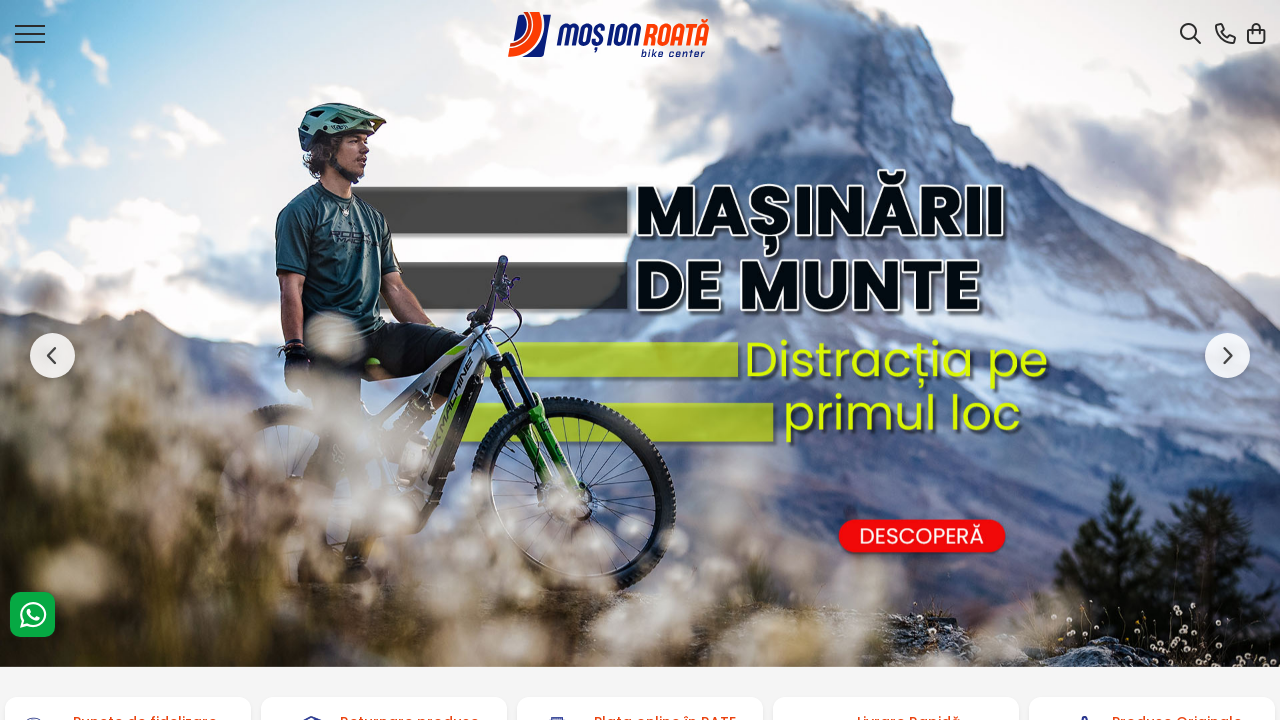

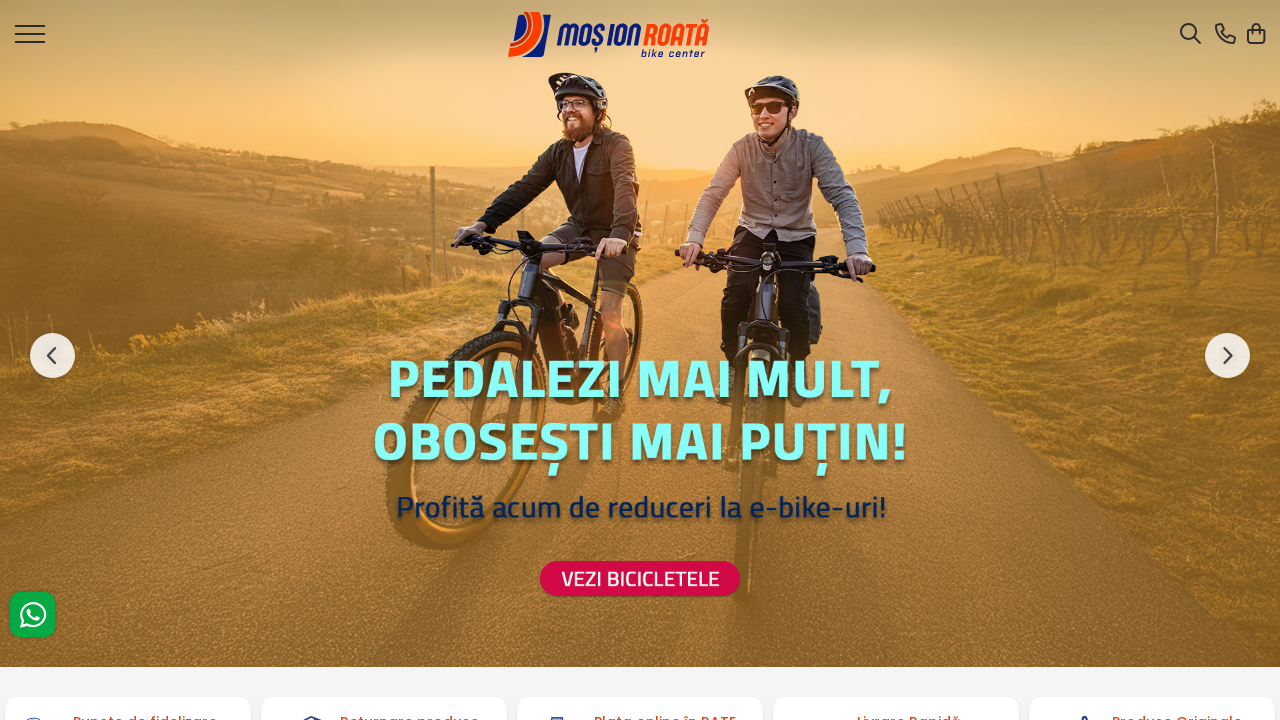